Verifies that a user can navigate to the Fake Landing Page by clicking on the link

Starting URL: https://ultimateqa.com/automation/

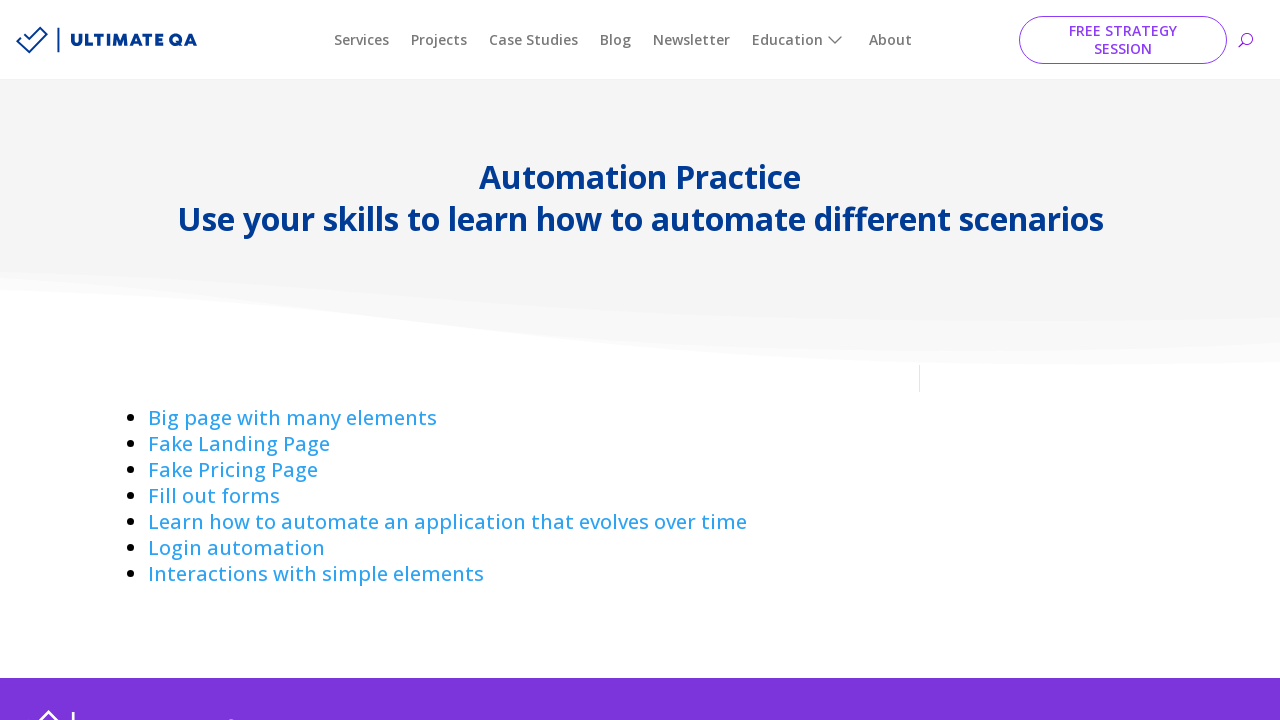

Clicked on the Fake Landing Page link at (239, 444) on a:has-text('Fake Landing ')
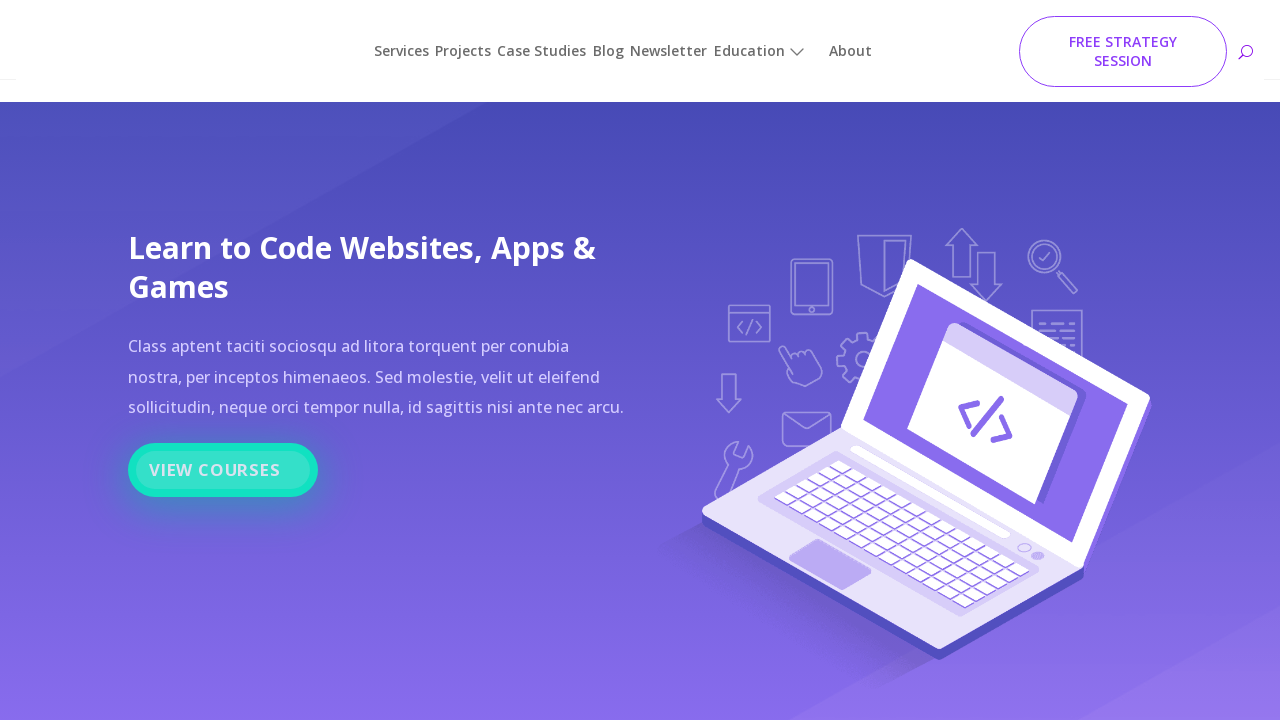

Verified successful navigation to Fake Landing Page
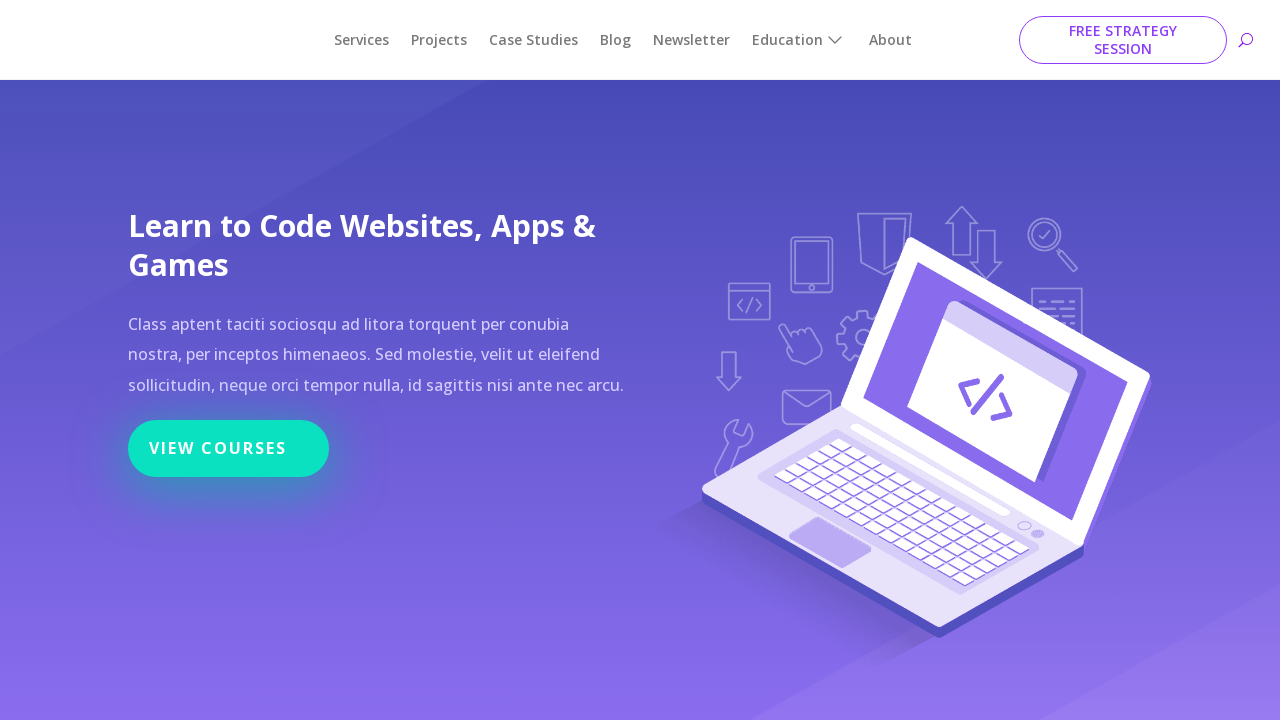

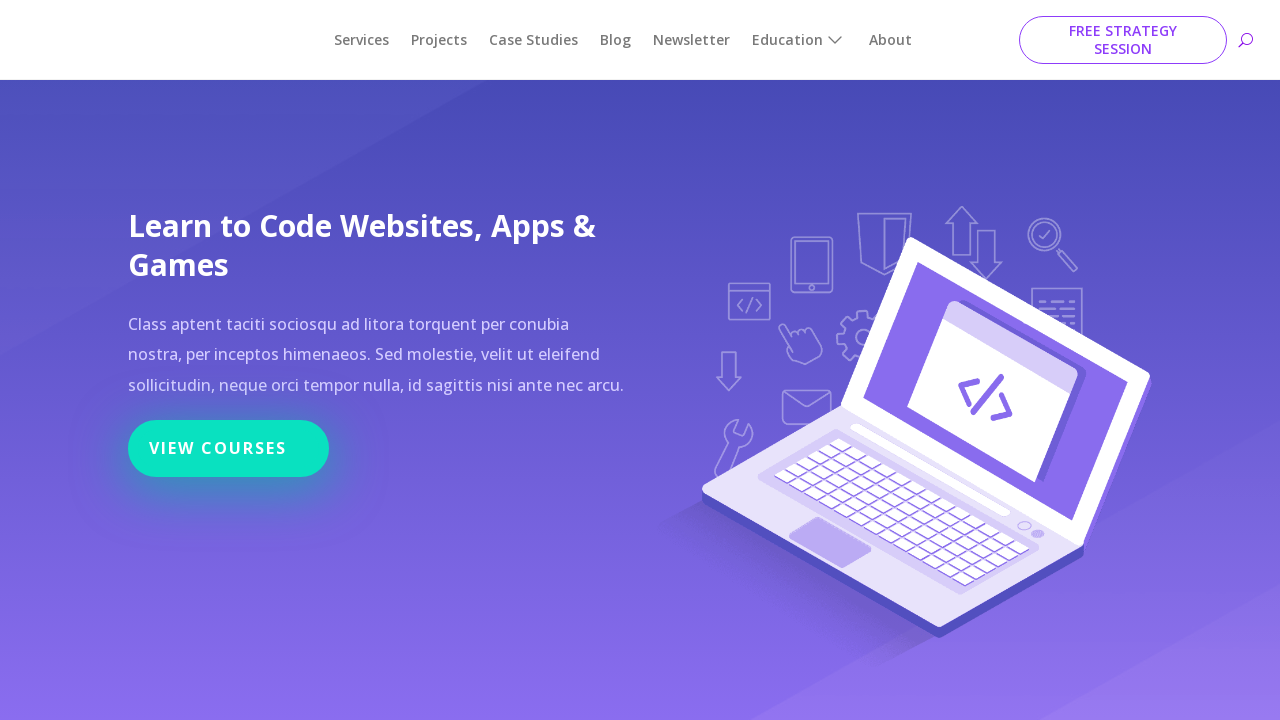